Tests nested frames navigation by clicking into nested frames page and switching between different frame contexts to read content

Starting URL: http://the-internet.herokuapp.com/frames

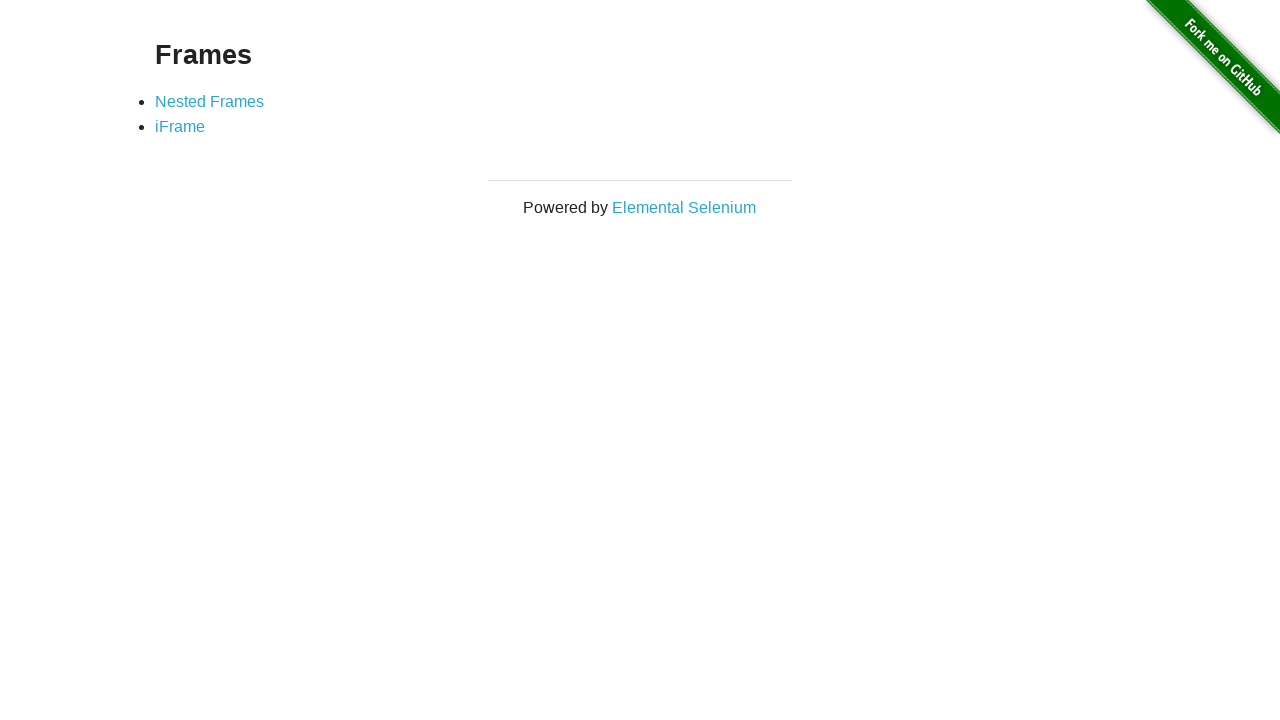

Waited for Nested Frames link to be visible
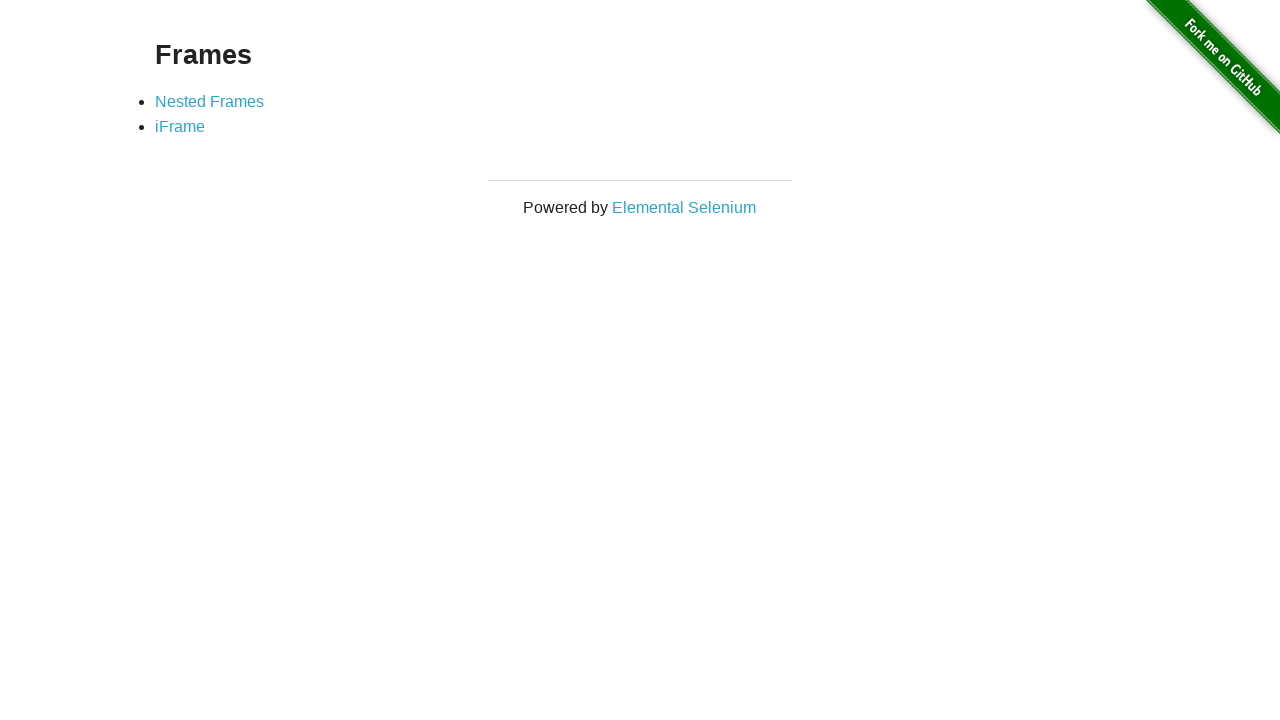

Clicked on Nested Frames link at (210, 101) on a:has-text('Nested Frames')
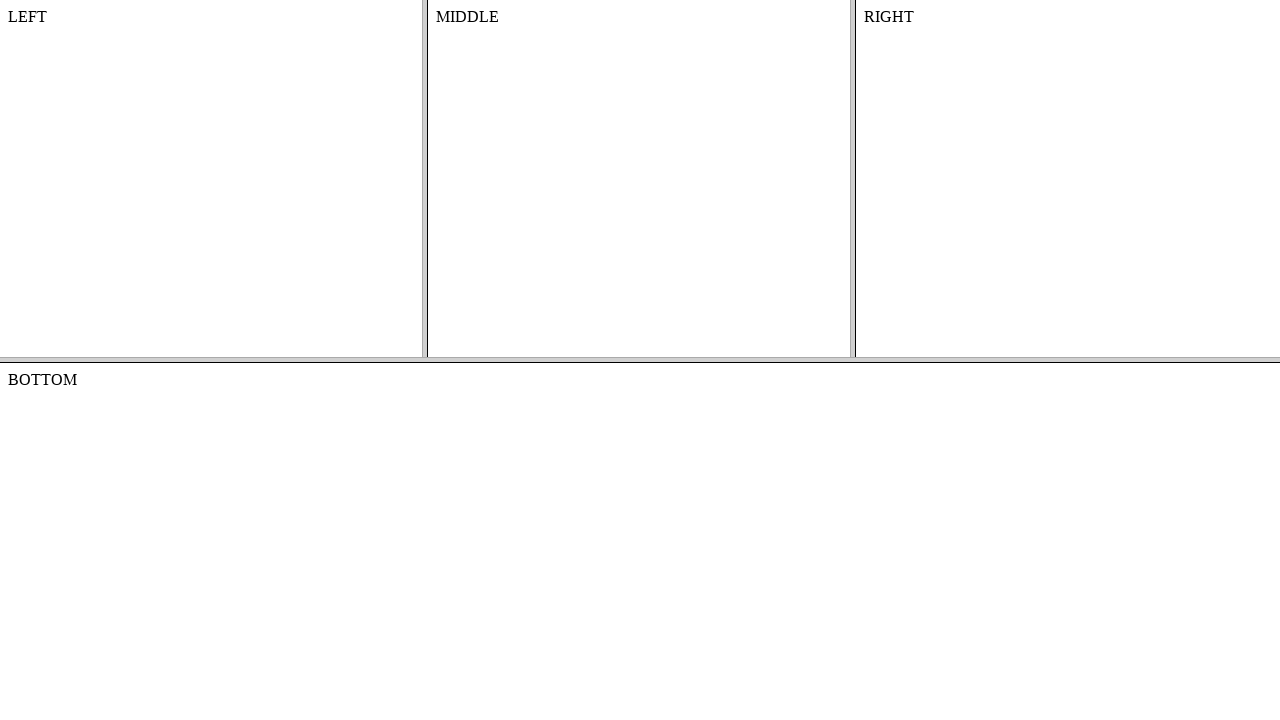

Waited for nested frames page to load
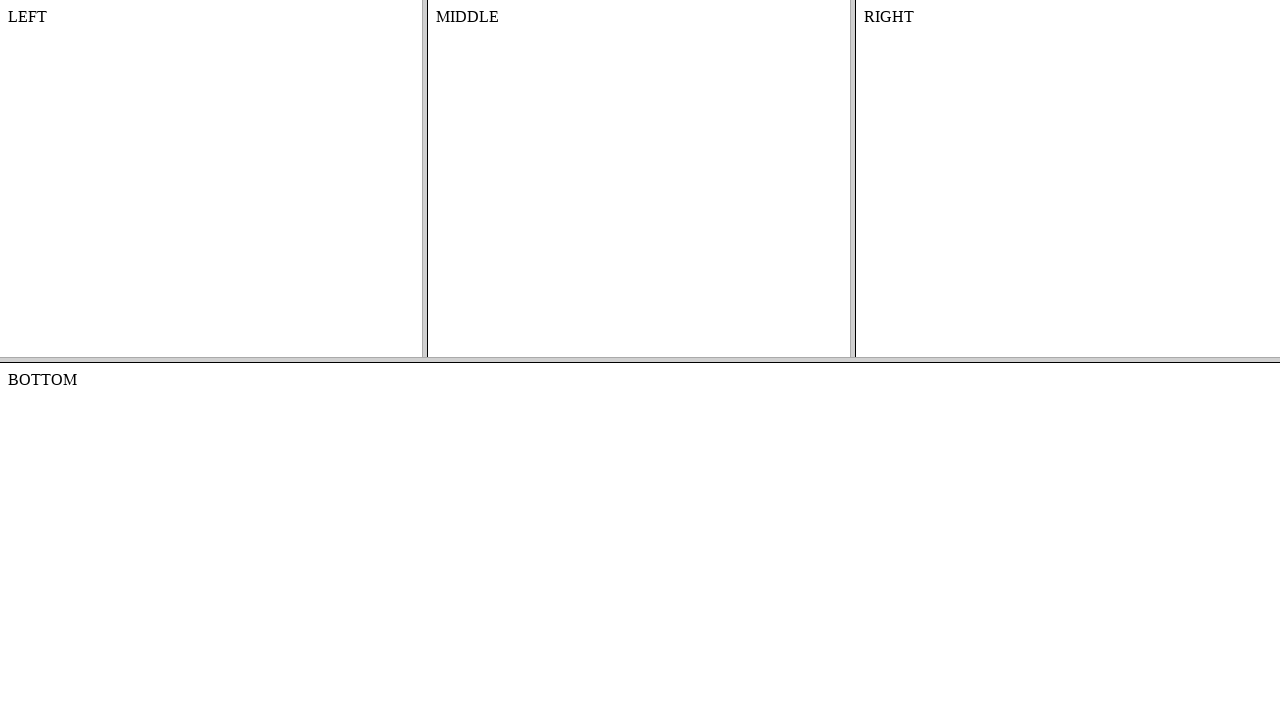

Located frame-top frame
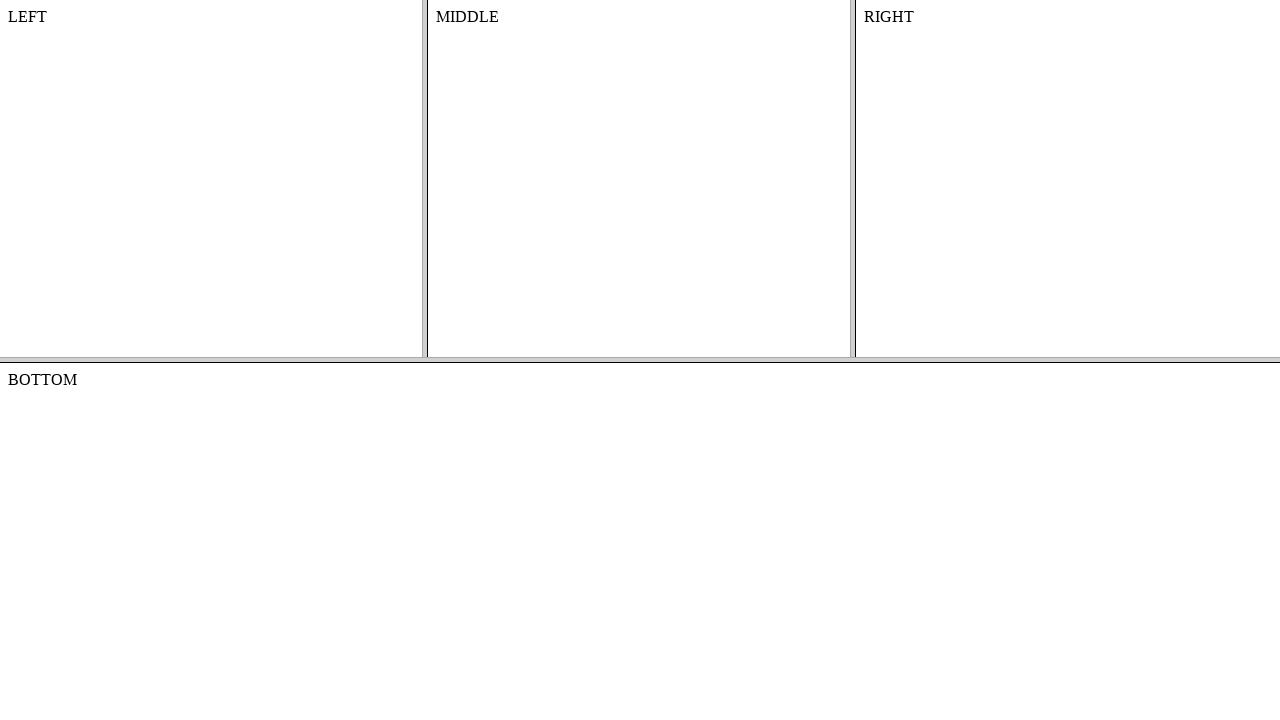

Located nested frame-left frame
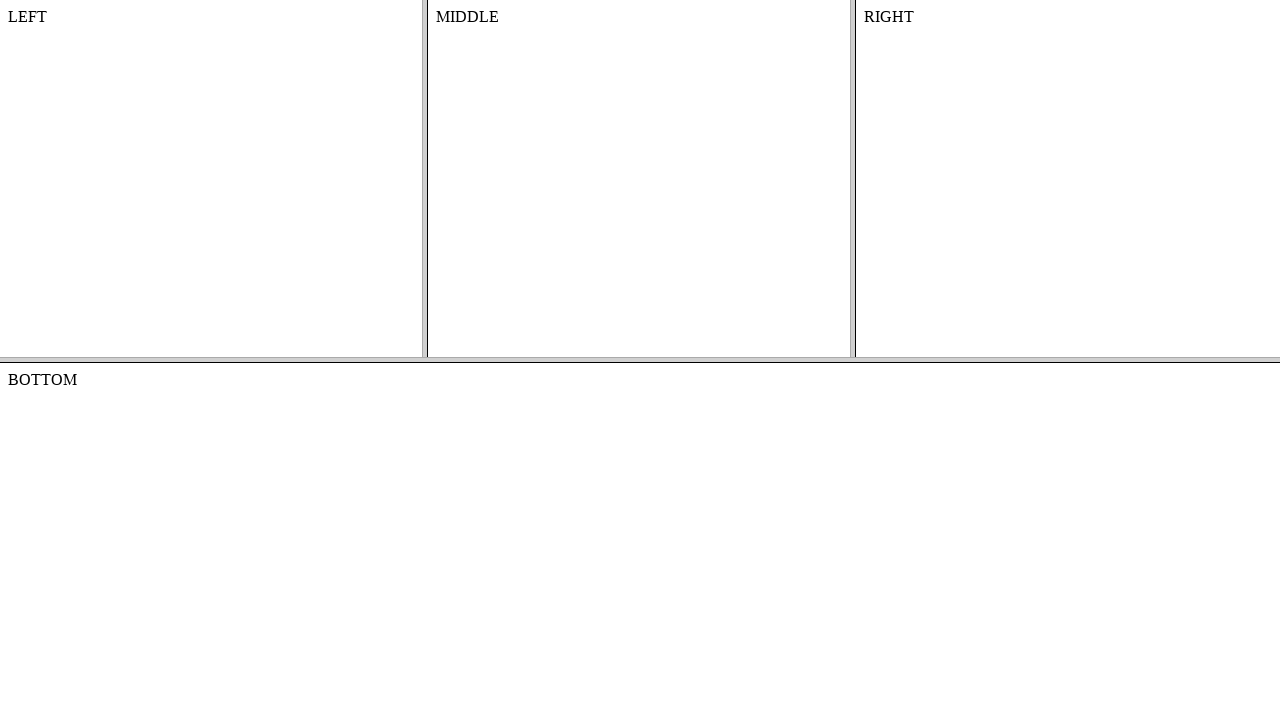

Waited for frame-left body to load
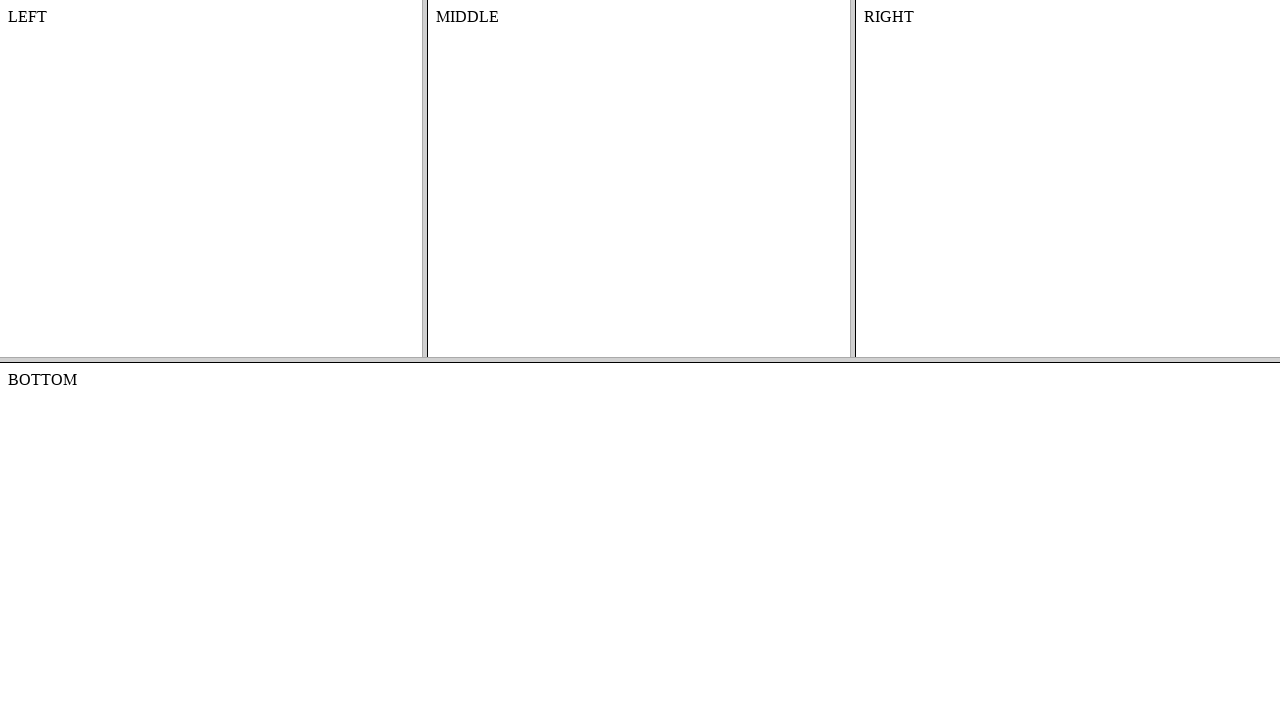

Reloaded the page
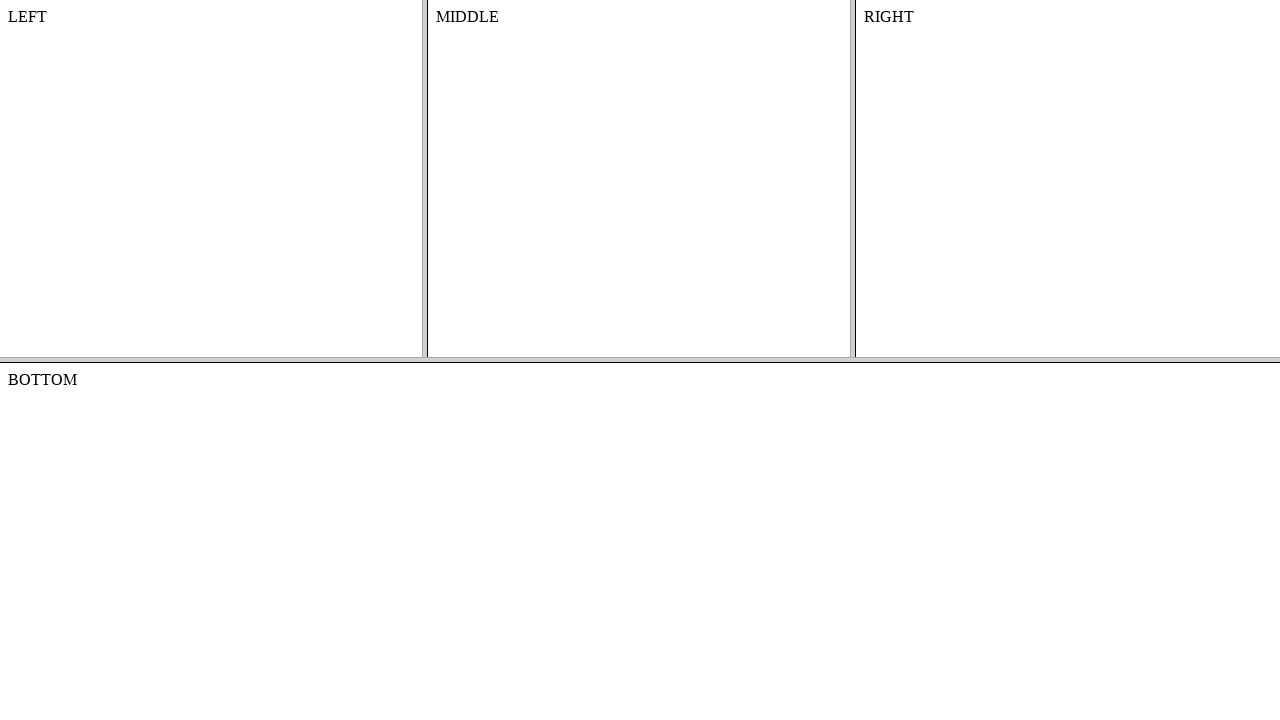

Waited for page to reload
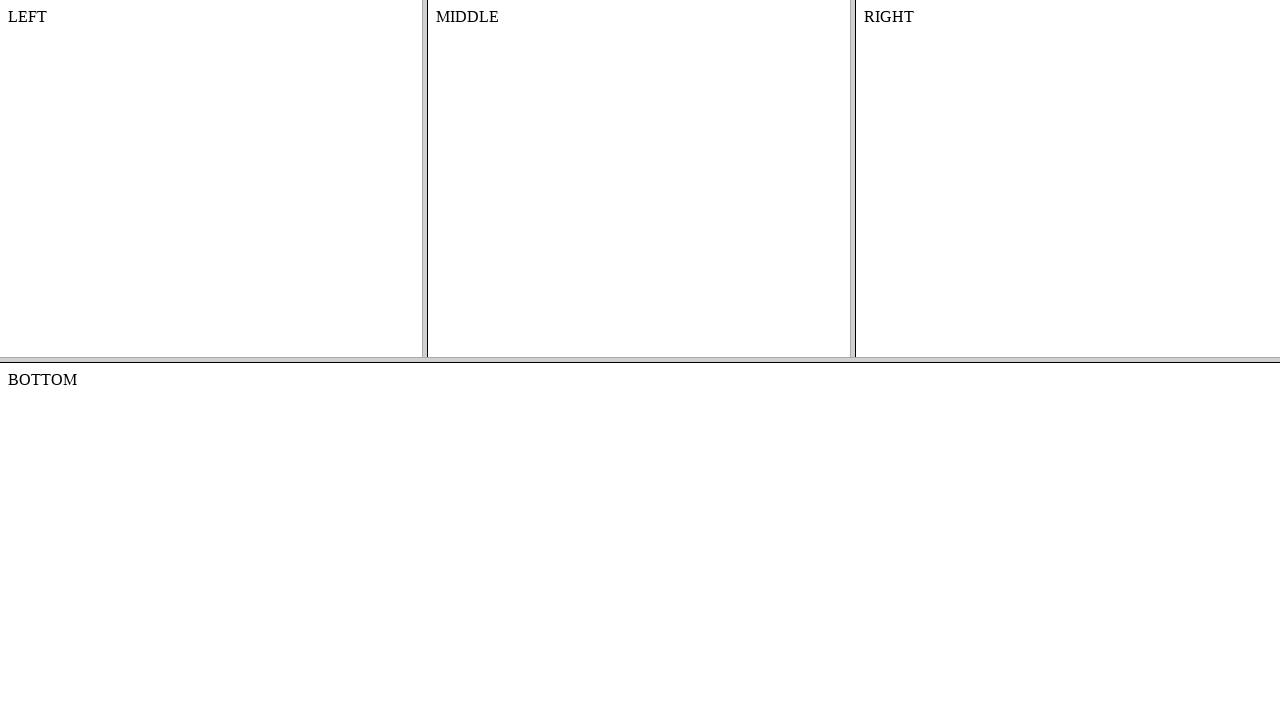

Located frame-top frame after reload
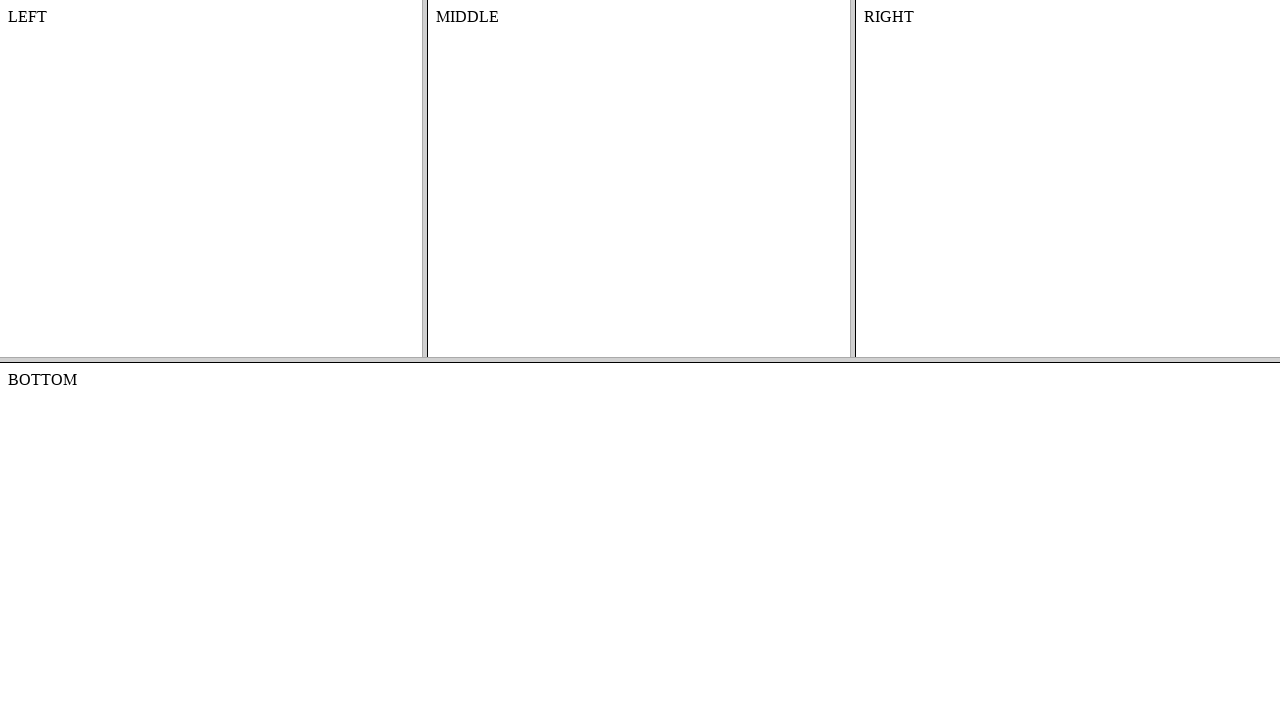

Located nested frame-middle frame
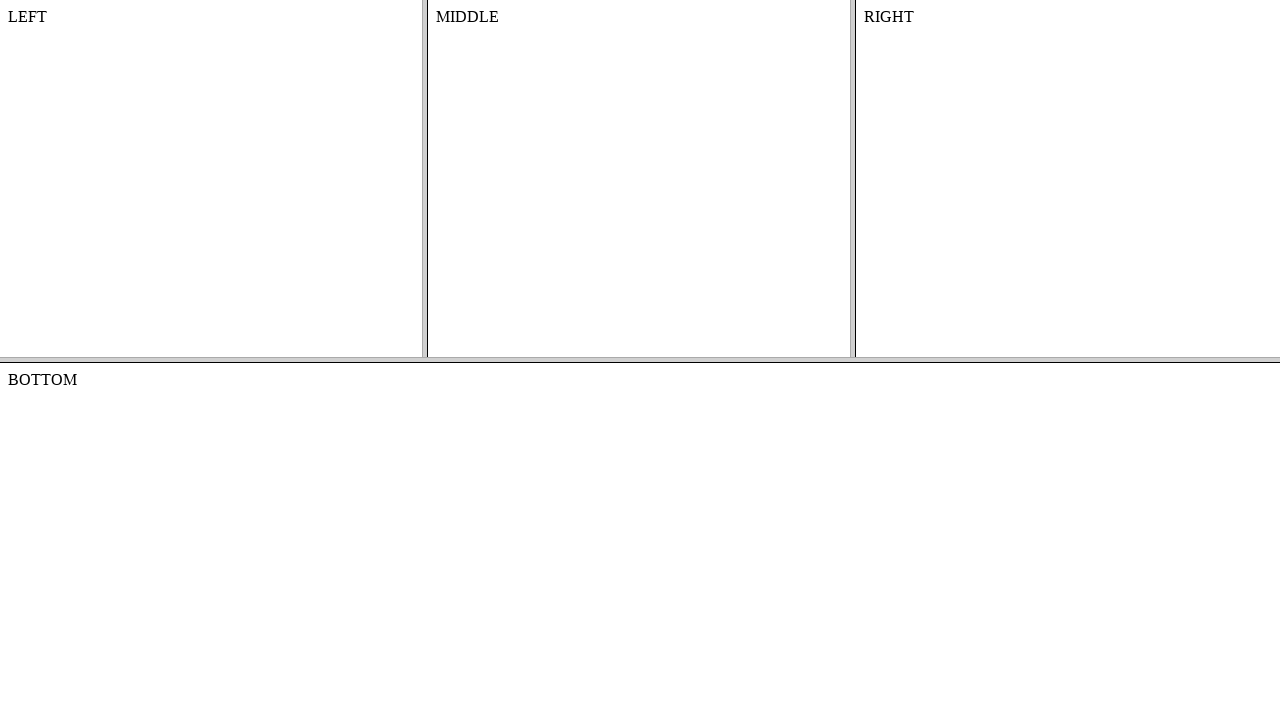

Waited for frame-middle body to load
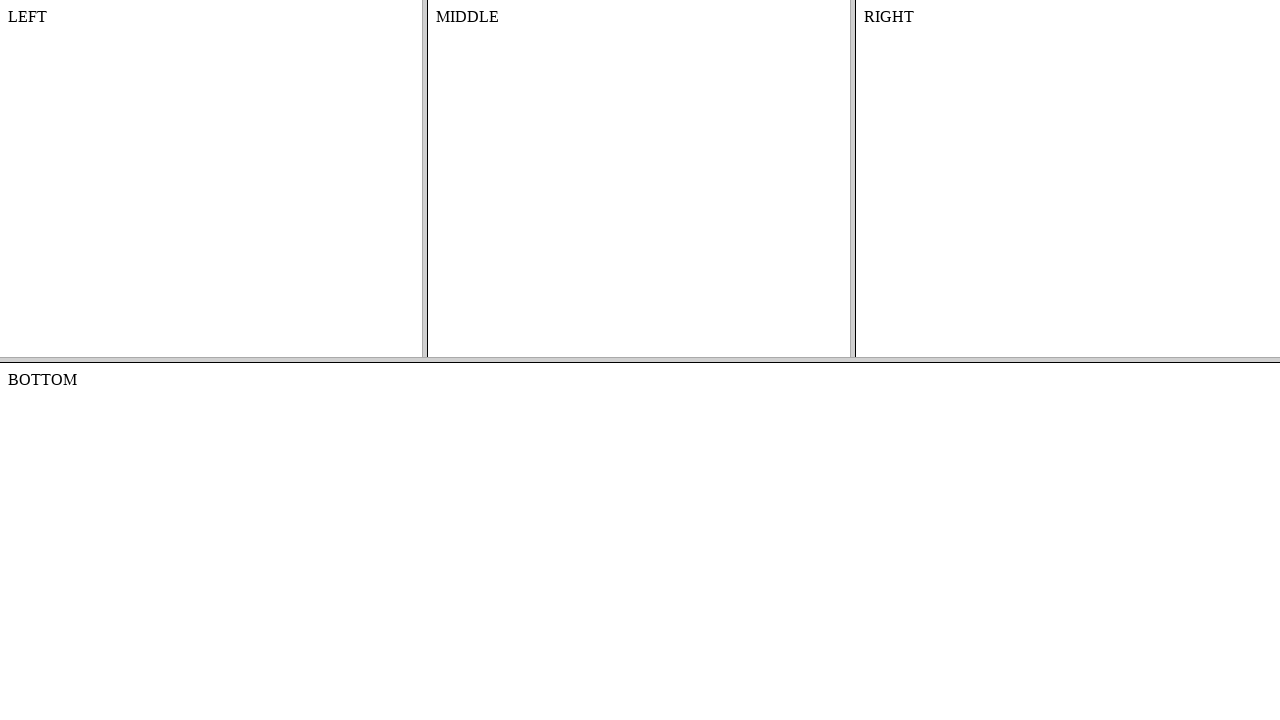

Reloaded the page again
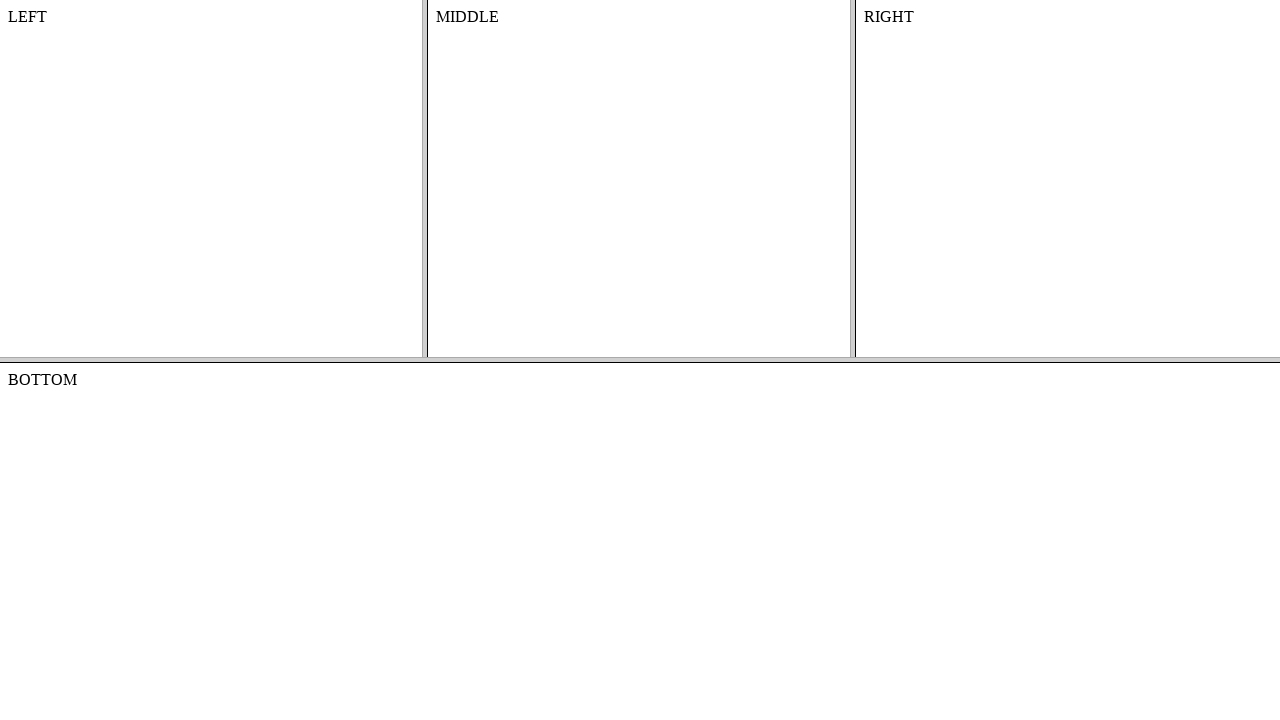

Waited for page to reload
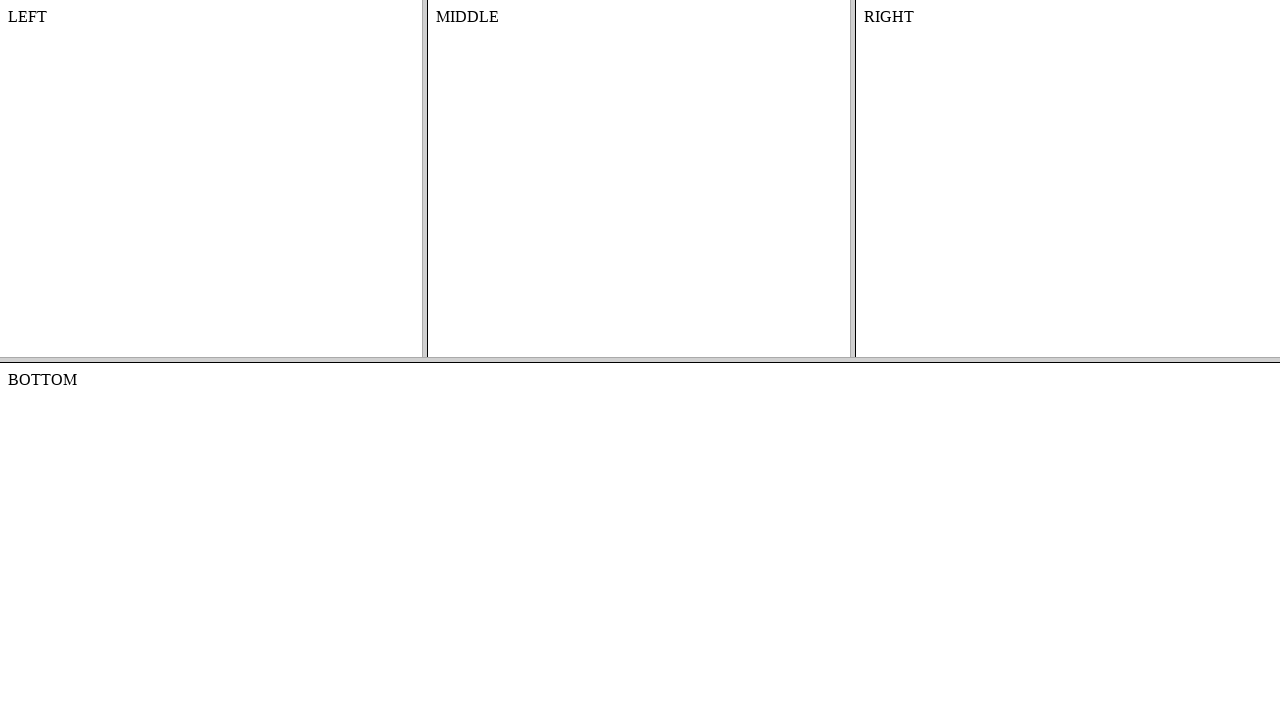

Located frame-top frame after second reload
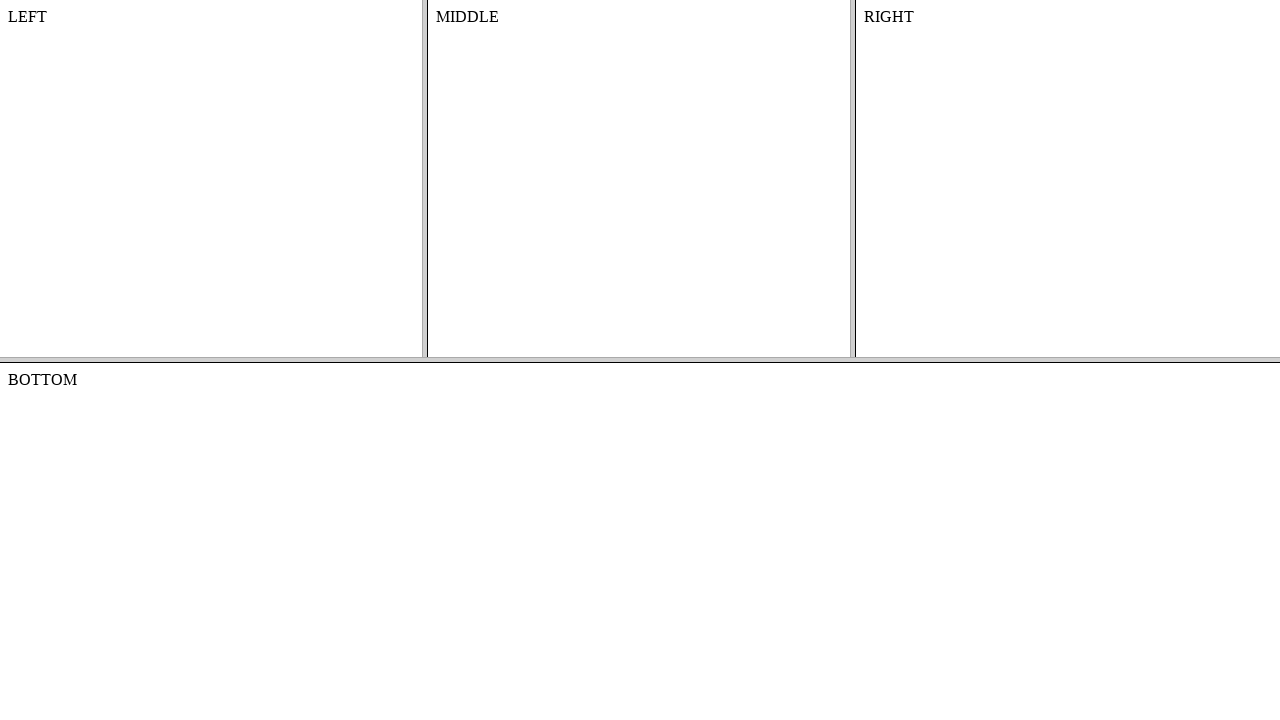

Located nested frame-right frame
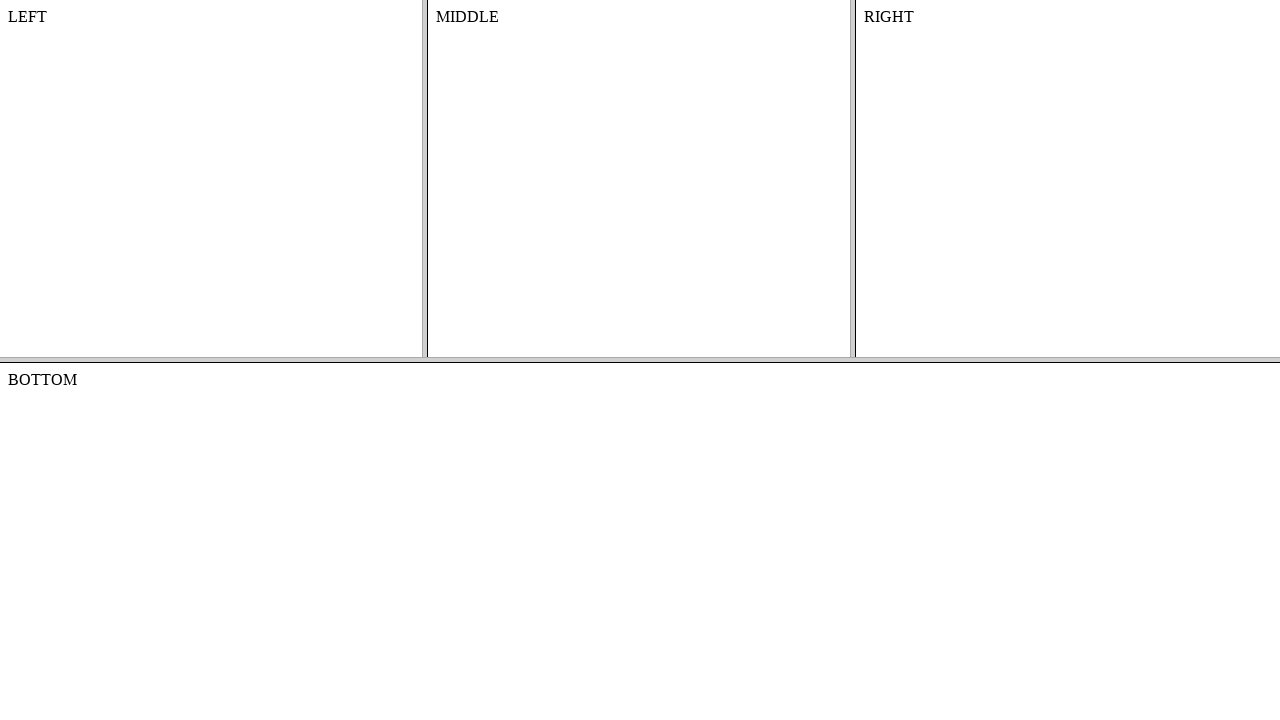

Waited for frame-right body to load
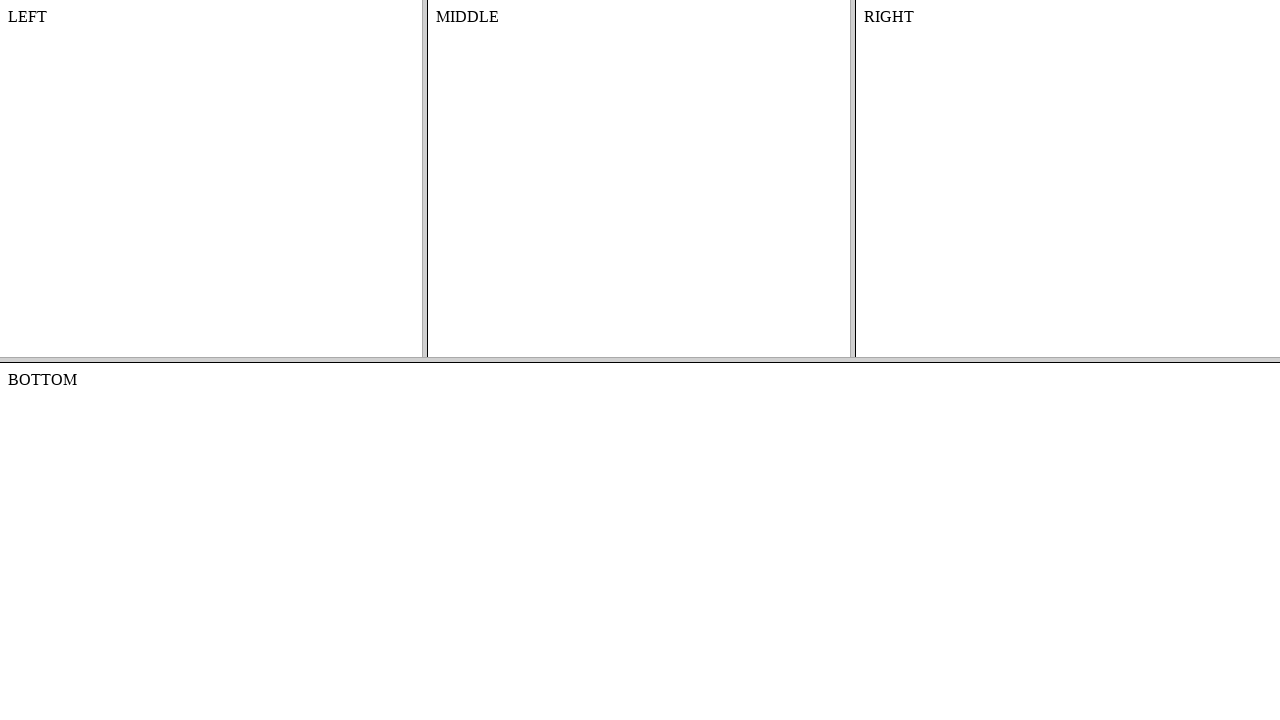

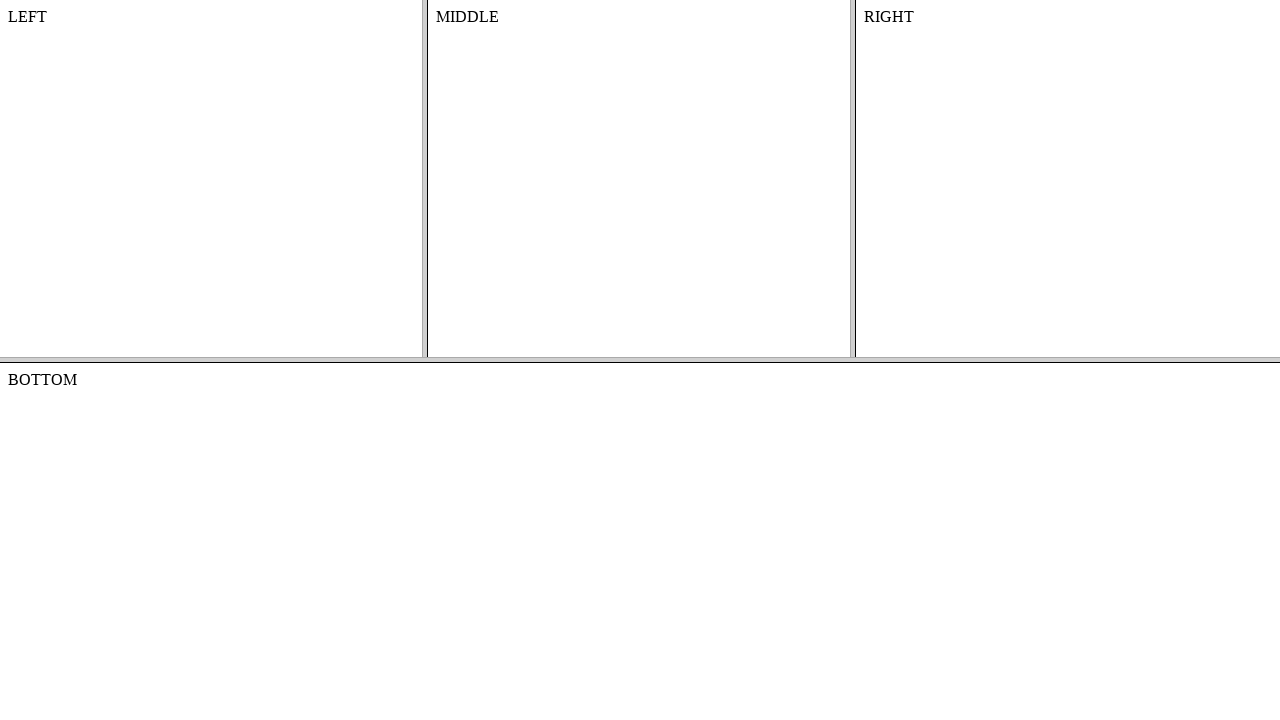